Tests a data types form by filling in various fields (name, address, contact info, job details) with fake data and submitting the form, then verifying all fields show success status.

Starting URL: https://bonigarcia.dev/selenium-webdriver-java/data-types.html

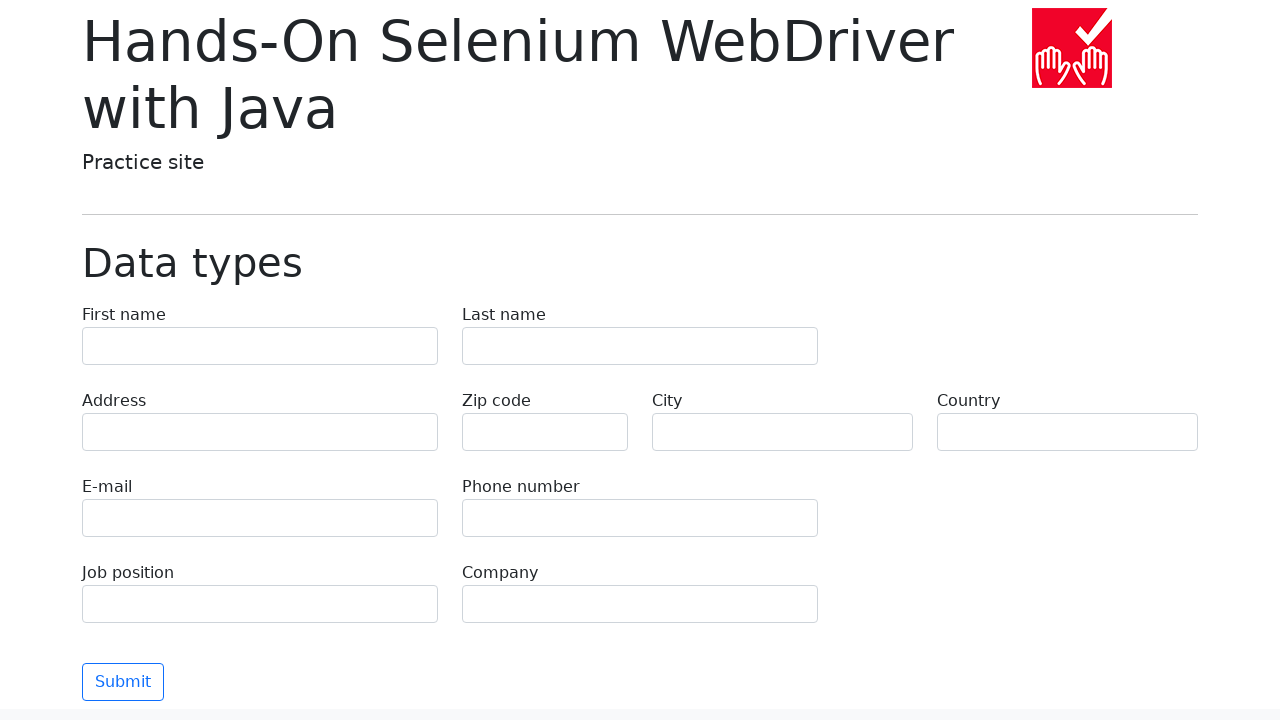

Filled first name field with 'Jennifer' on input[name='first-name']
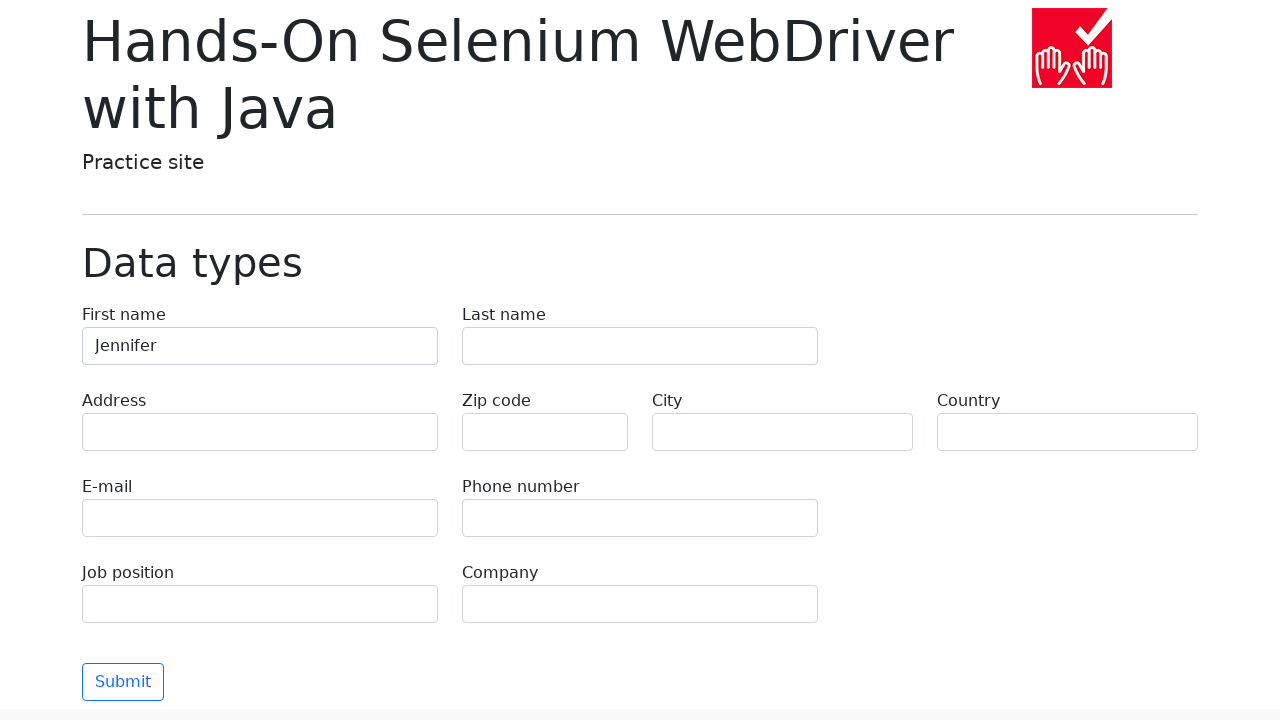

Filled last name field with 'Morrison' on input[name='last-name']
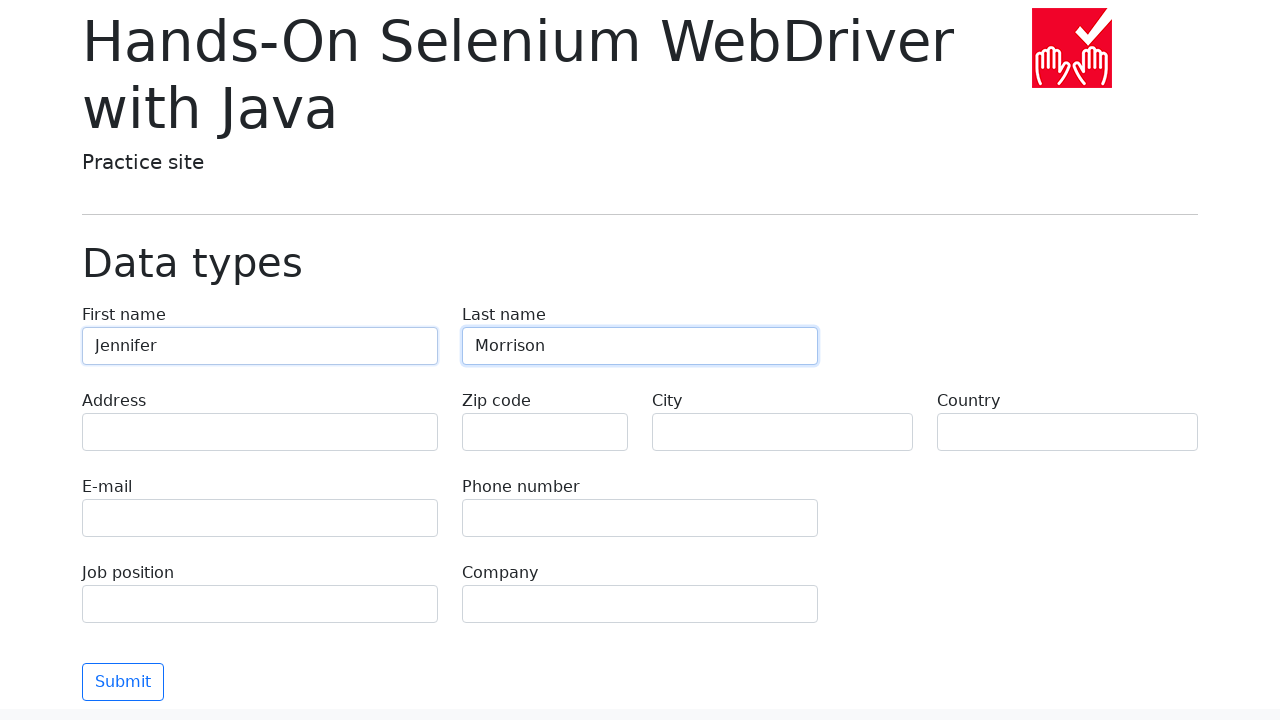

Filled address field with '742 Evergreen Terrace, Springfield, IL 62704' on input[name='address']
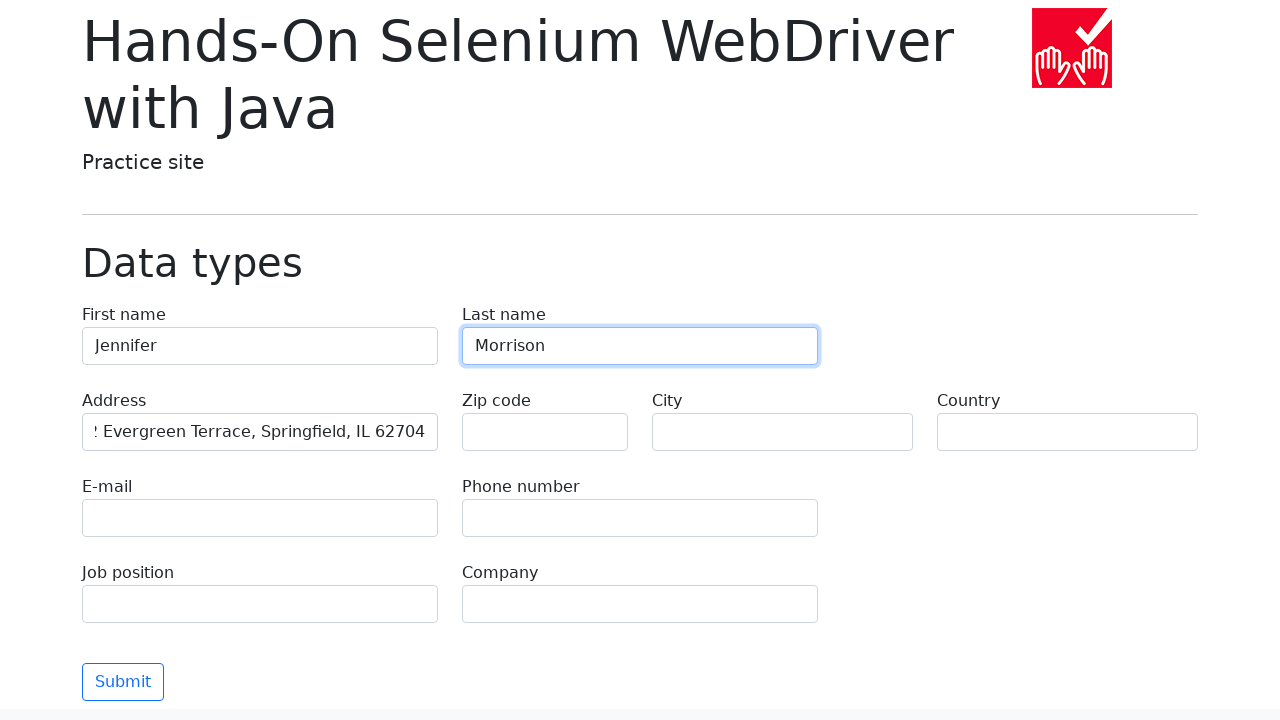

Filled zip code field with '62704' on input[name='zip-code']
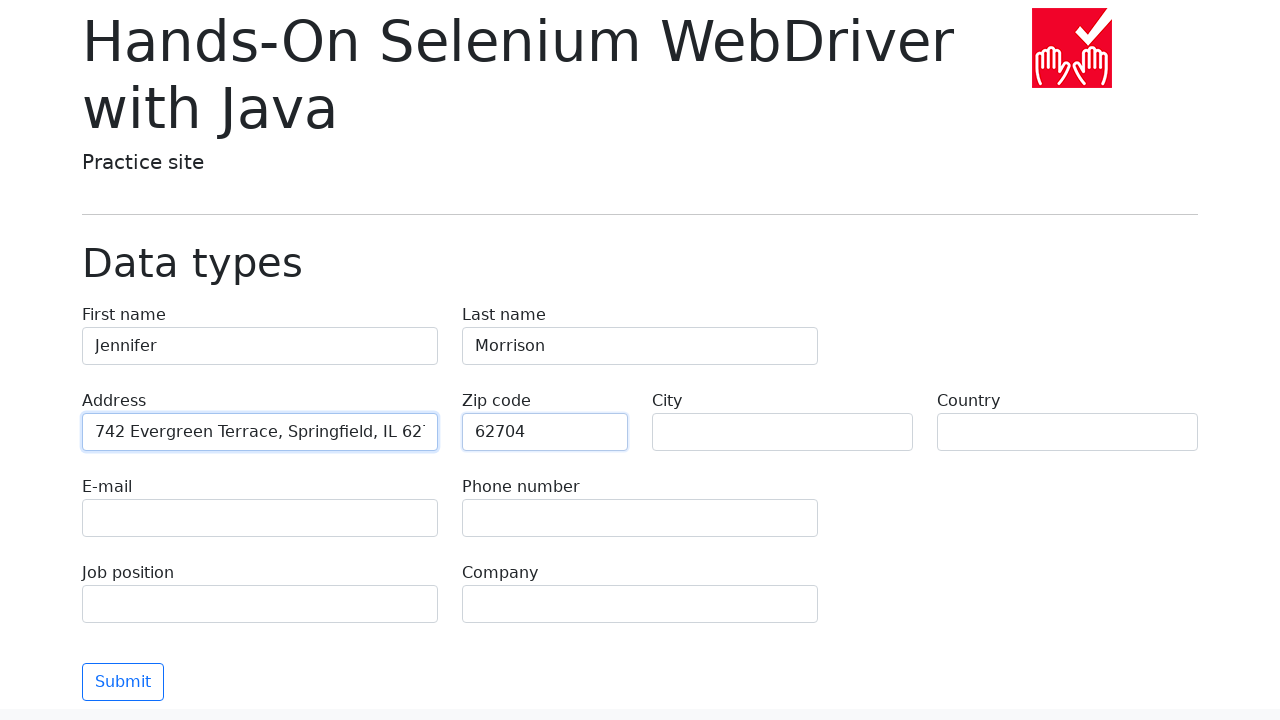

Filled city field with 'Springfield' on input[name='city']
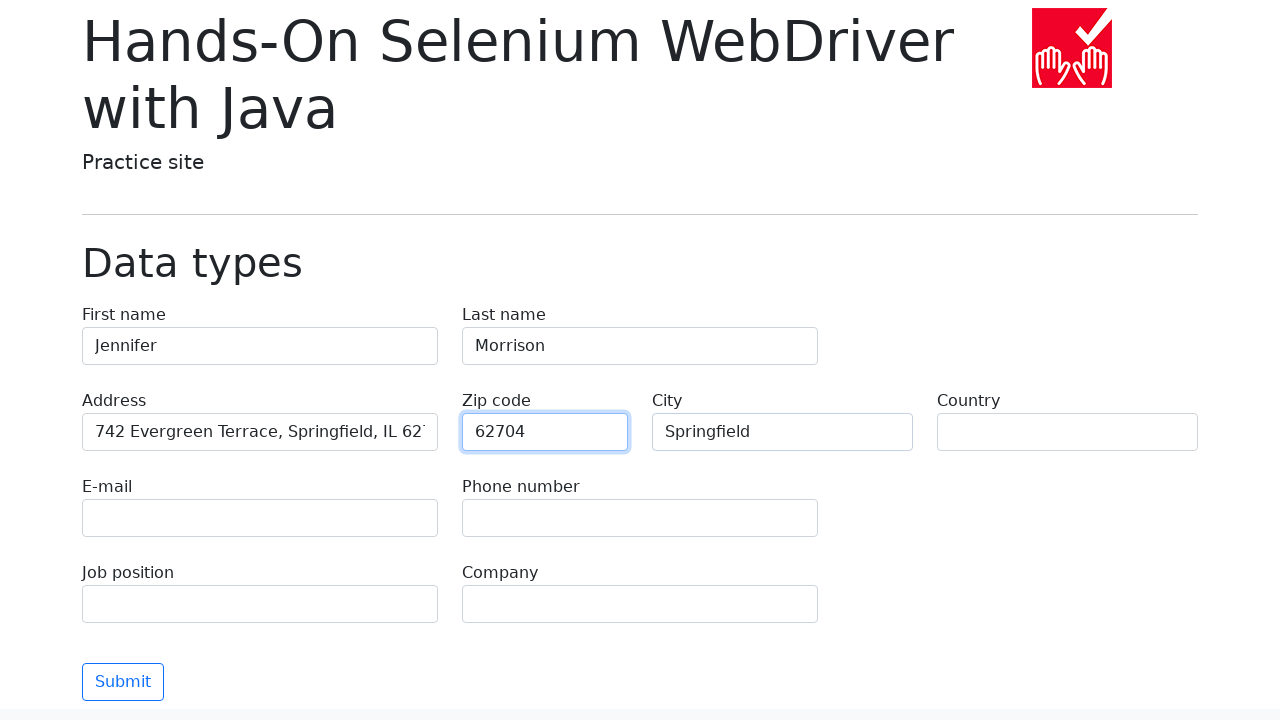

Filled country field with 'United States' on input[name='country']
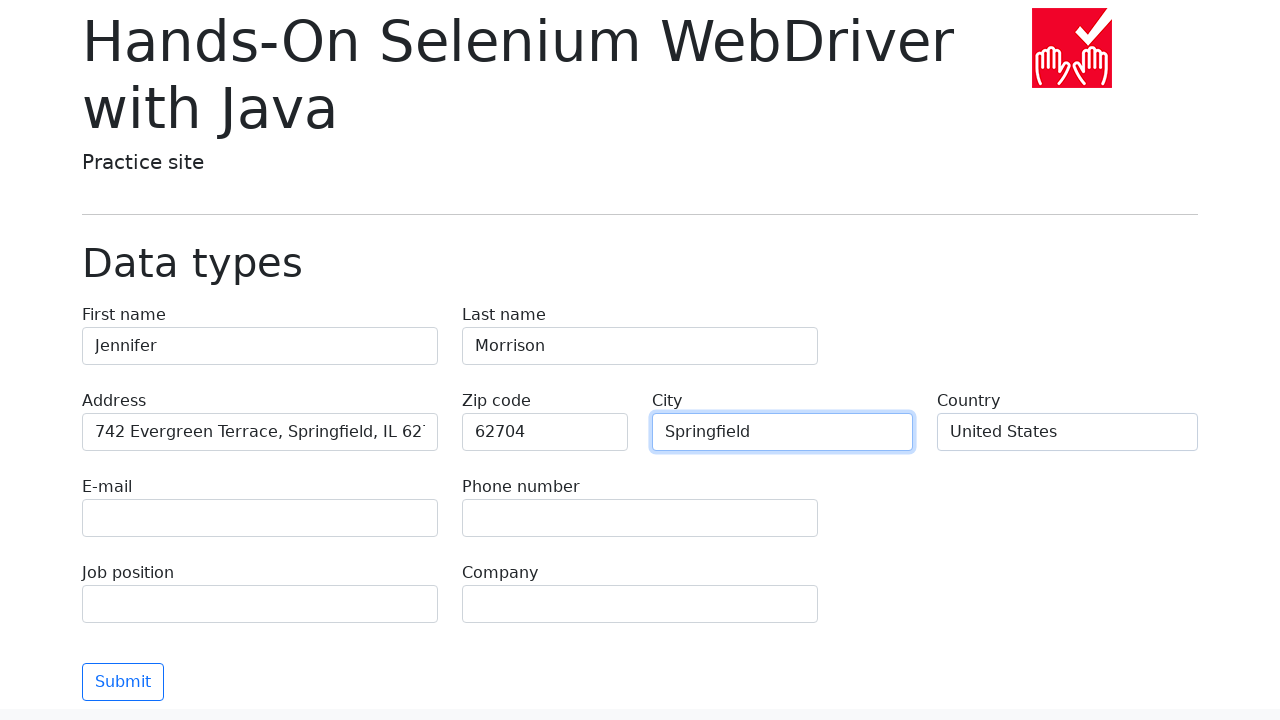

Filled email field with 'jennifer.morrison@example.com' on input[name='e-mail']
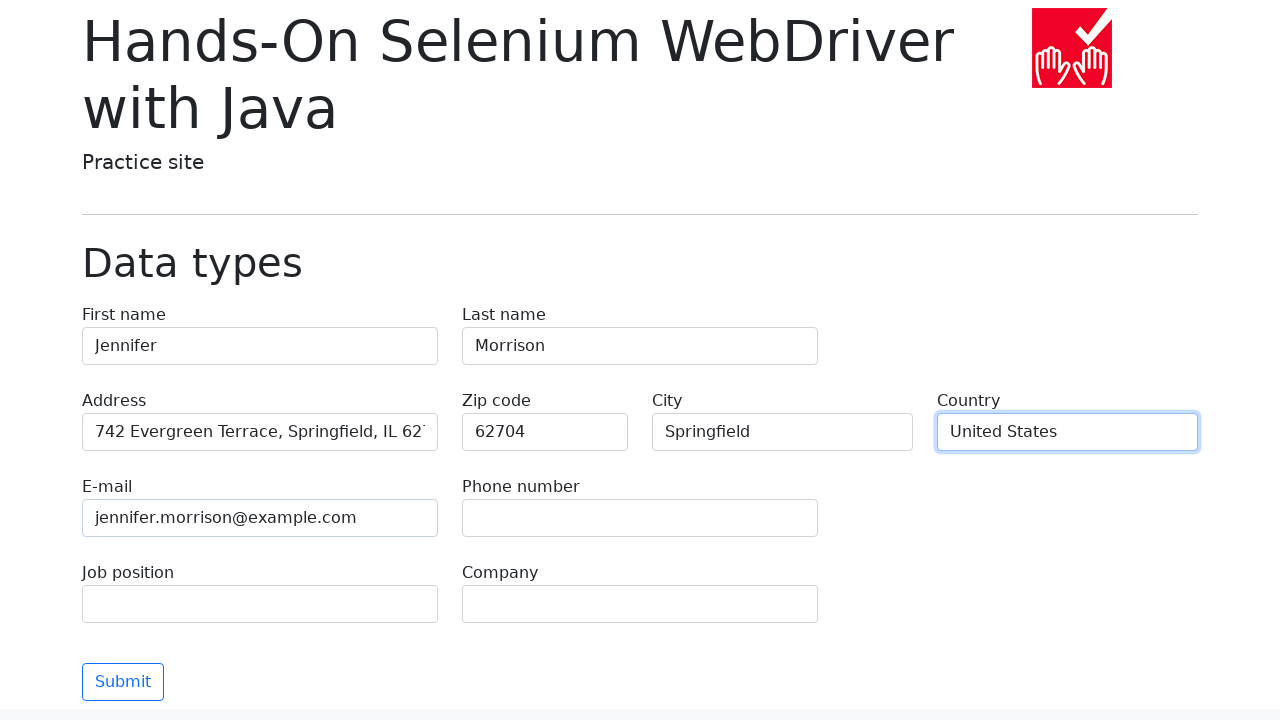

Filled phone field with '555-123-4567' on input[name='phone']
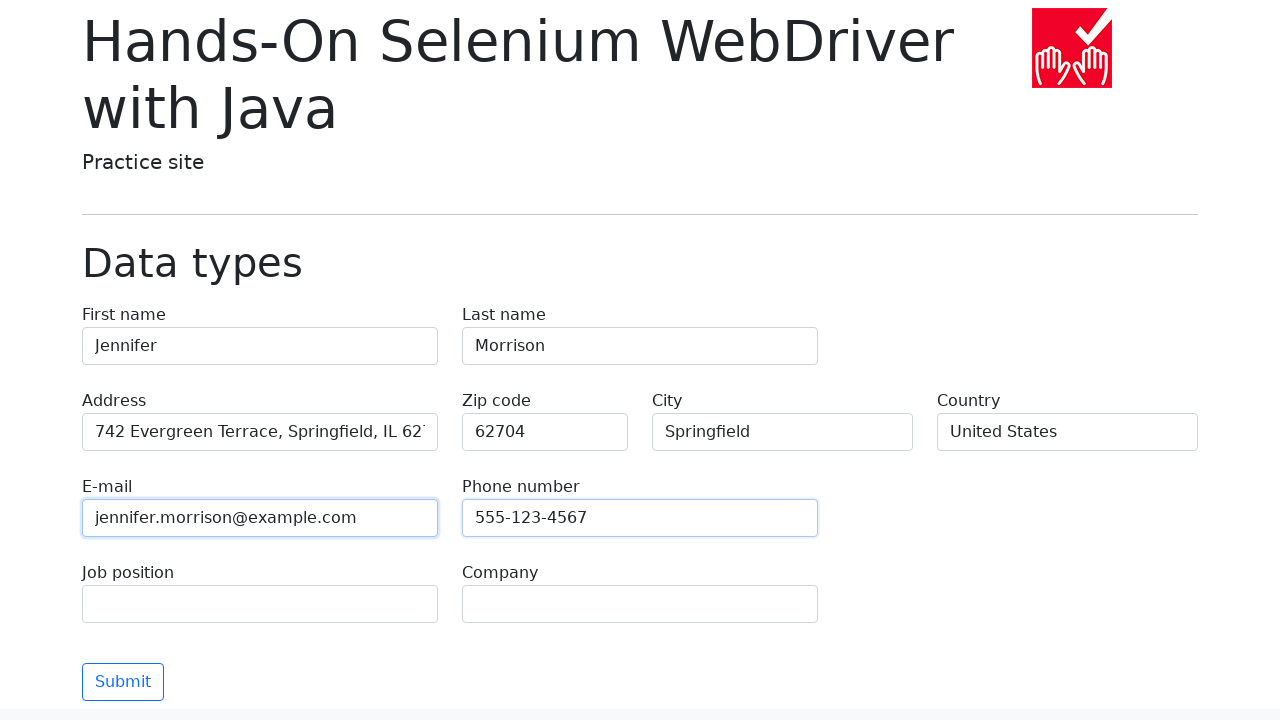

Filled job position field with 'Software Engineer' on input[name='job-position']
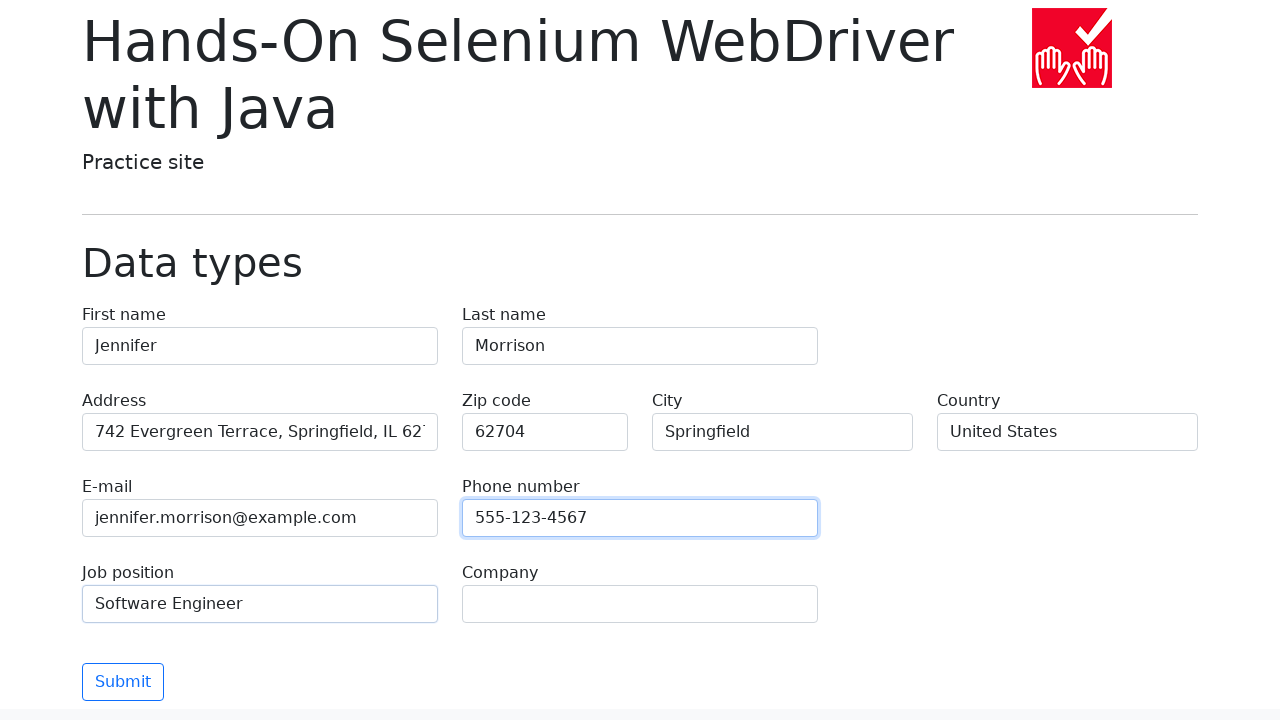

Filled company field with 'Tech Solutions Inc.' on input[name='company']
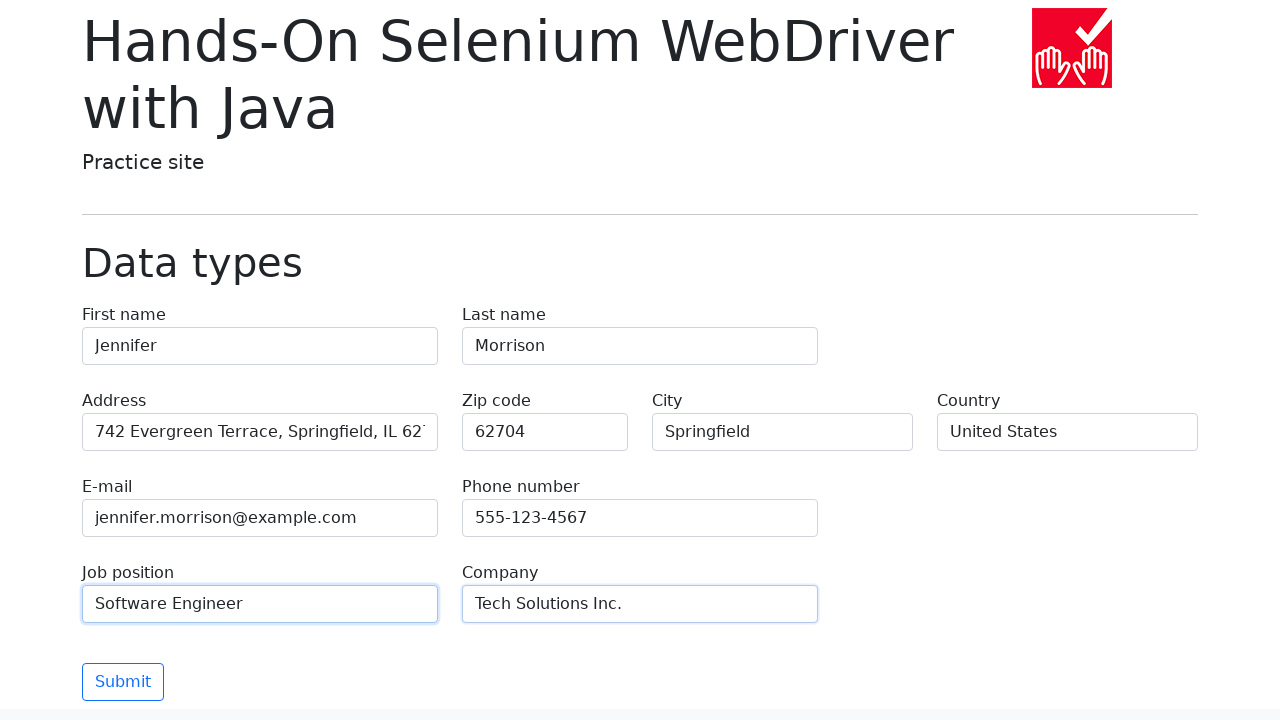

Submitted the form
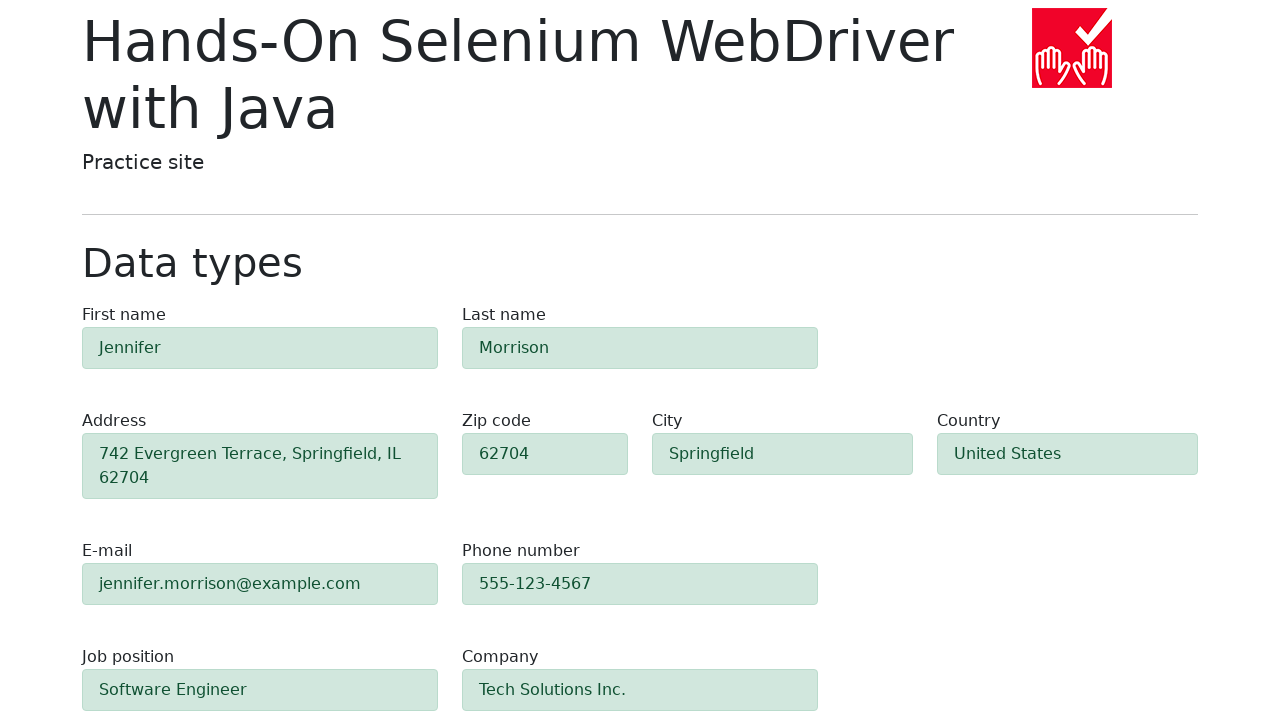

Success alert elements appeared, all form fields validated successfully
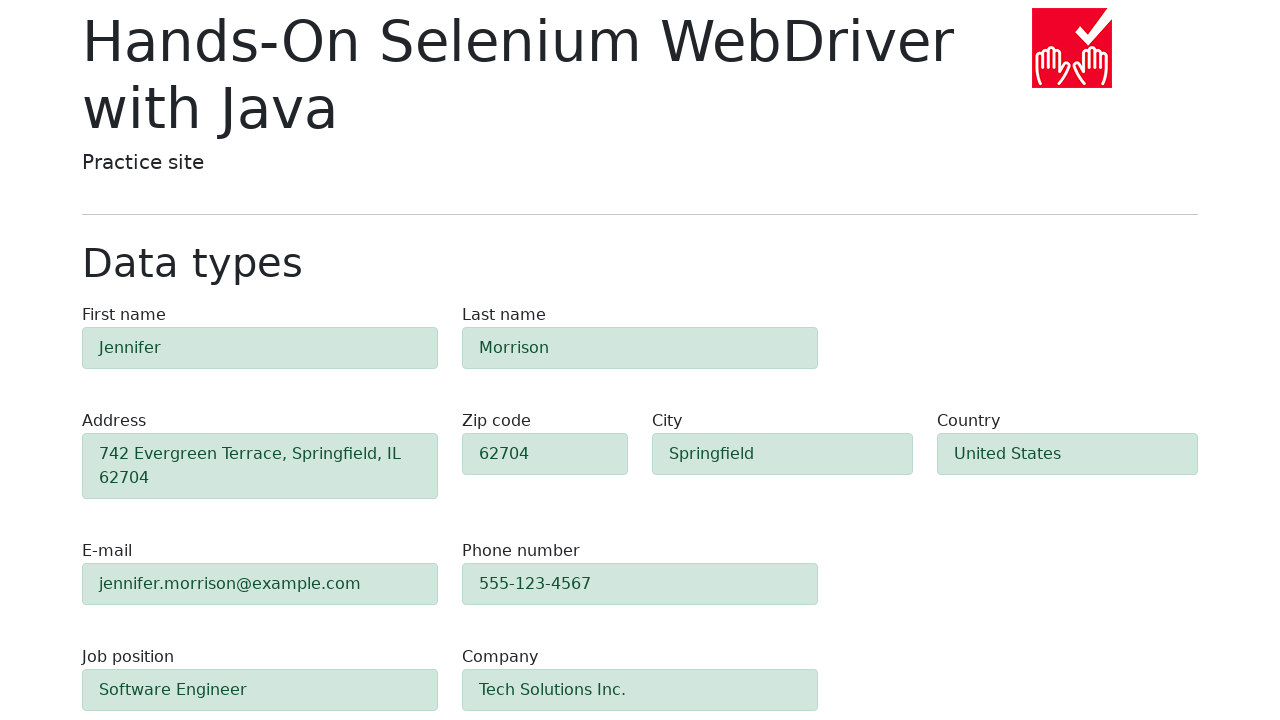

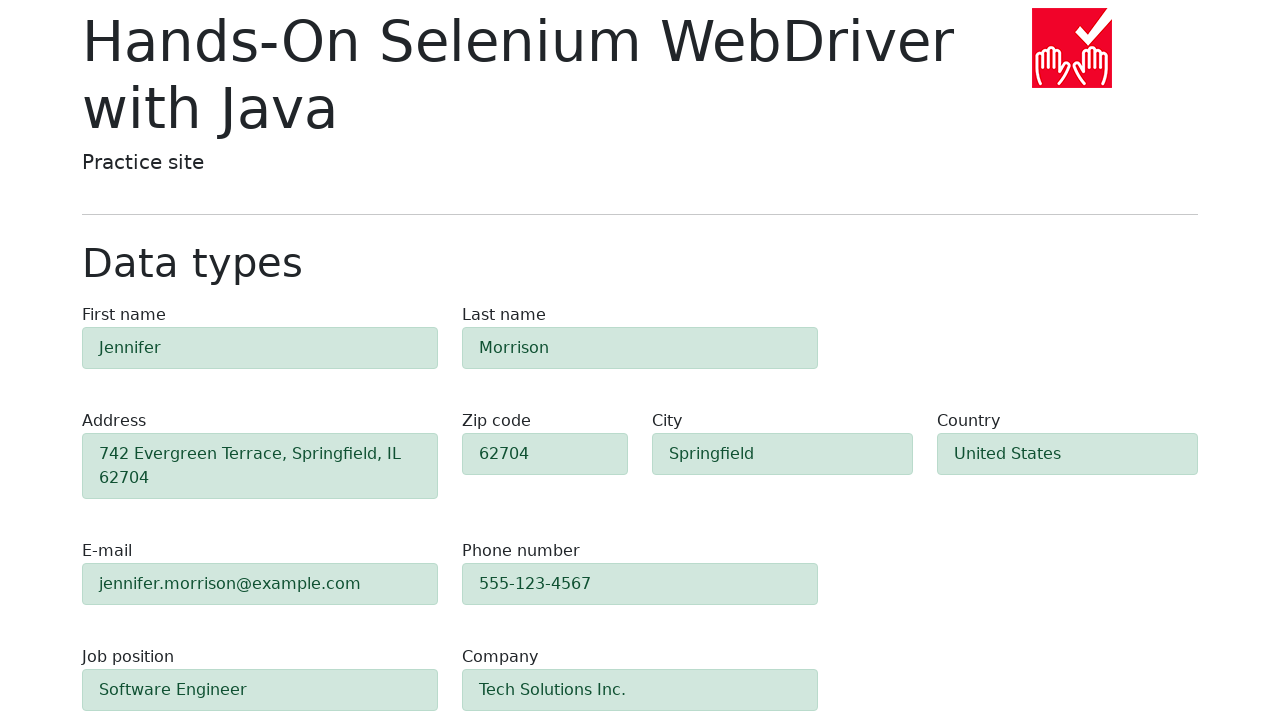